Tests JavaScript alert, confirm, and prompt dialog interactions including accepting, dismissing, and entering text into prompt dialogs

Starting URL: https://the-internet.herokuapp.com/

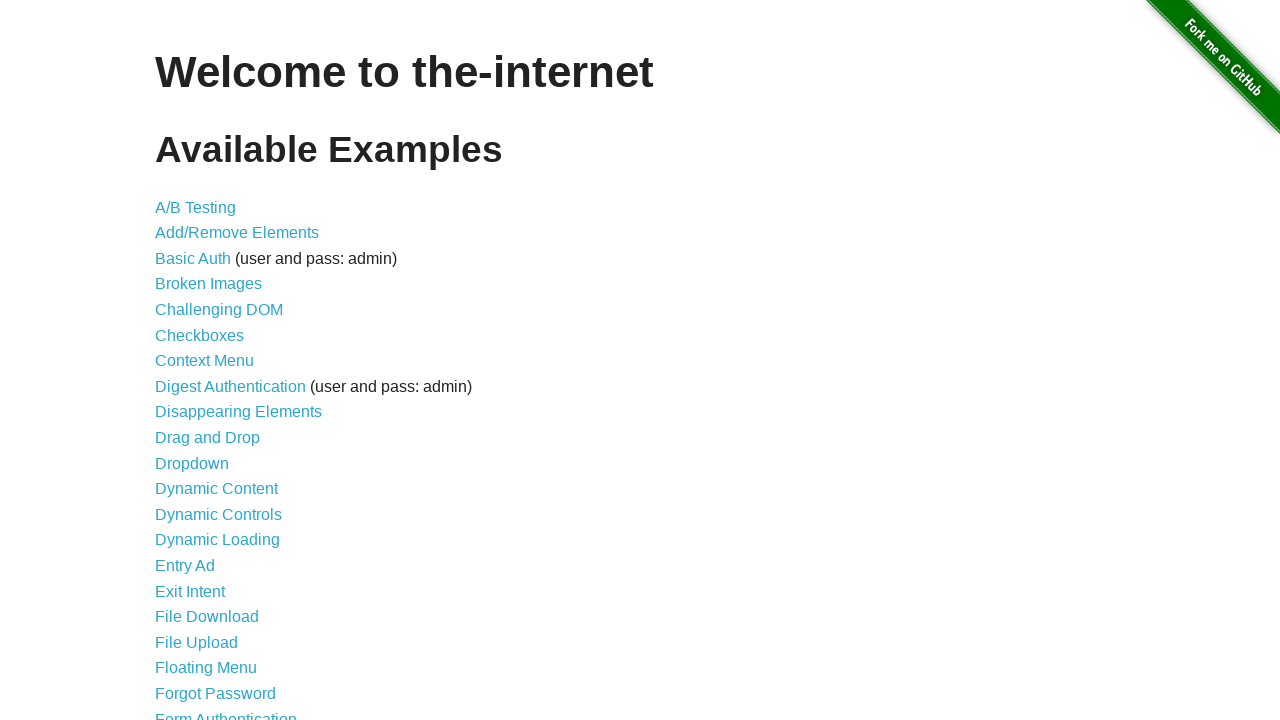

Clicked on JavaScript Alerts link at (214, 361) on text=JavaScript Alerts
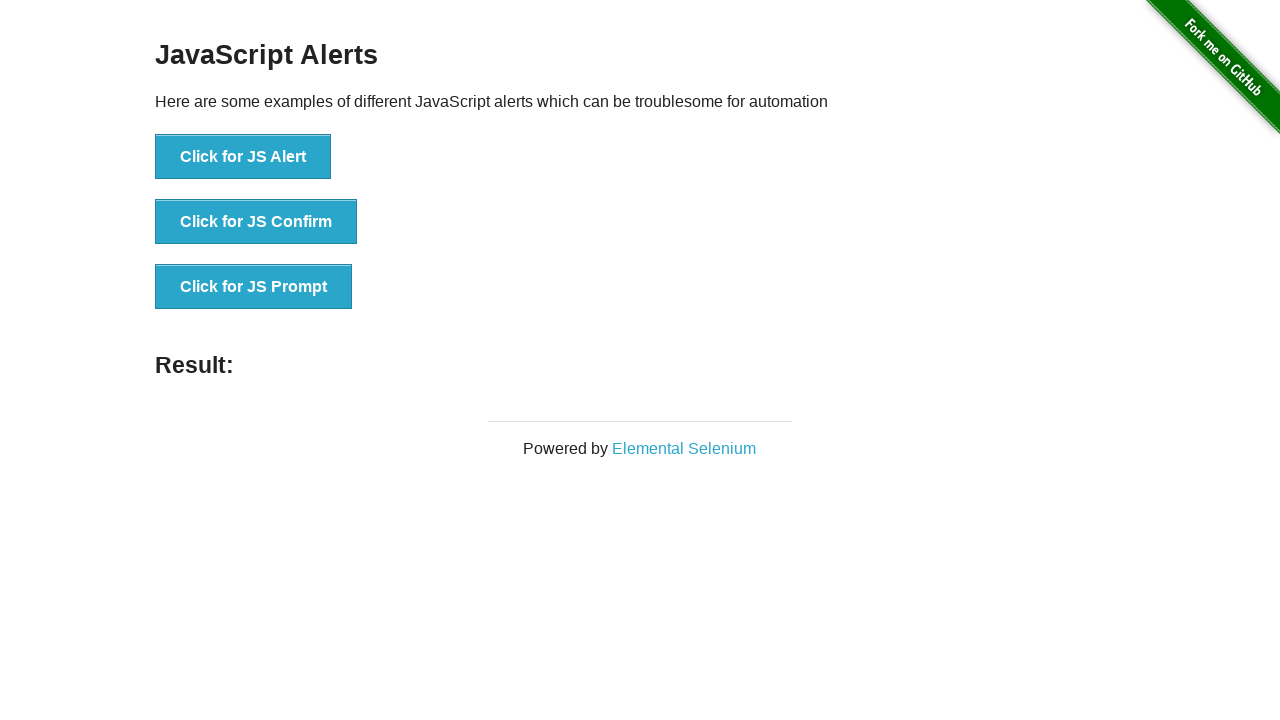

Clicked button to trigger JS Alert dialog at (243, 157) on button:has-text('Click for JS Alert')
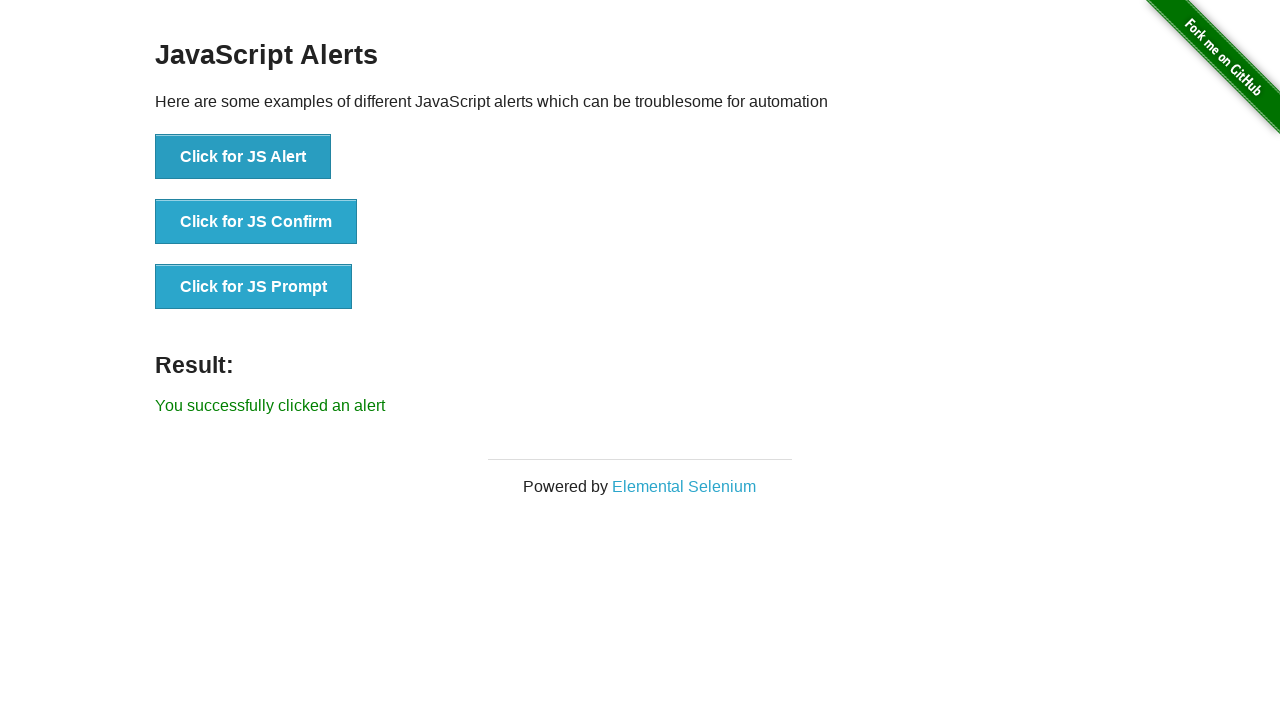

Accepted JS Alert dialog
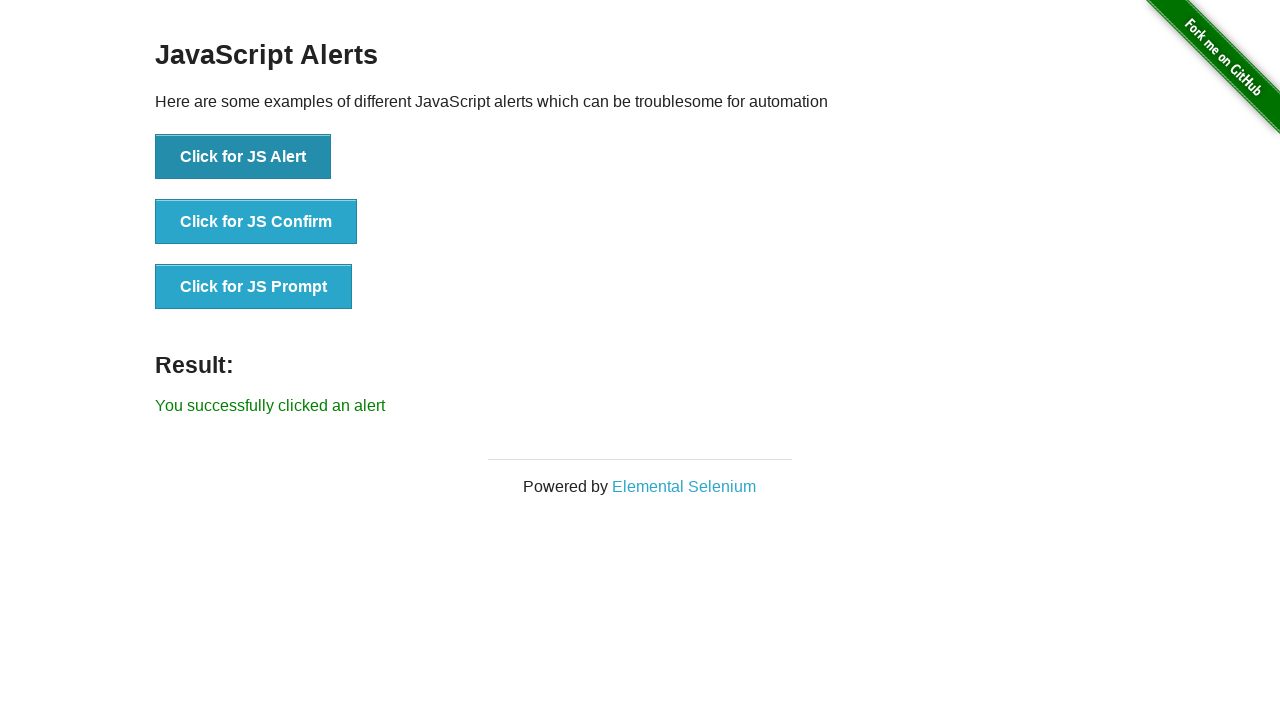

Clicked button to trigger JS Confirm dialog at (256, 222) on button:has-text('Click for JS Confirm')
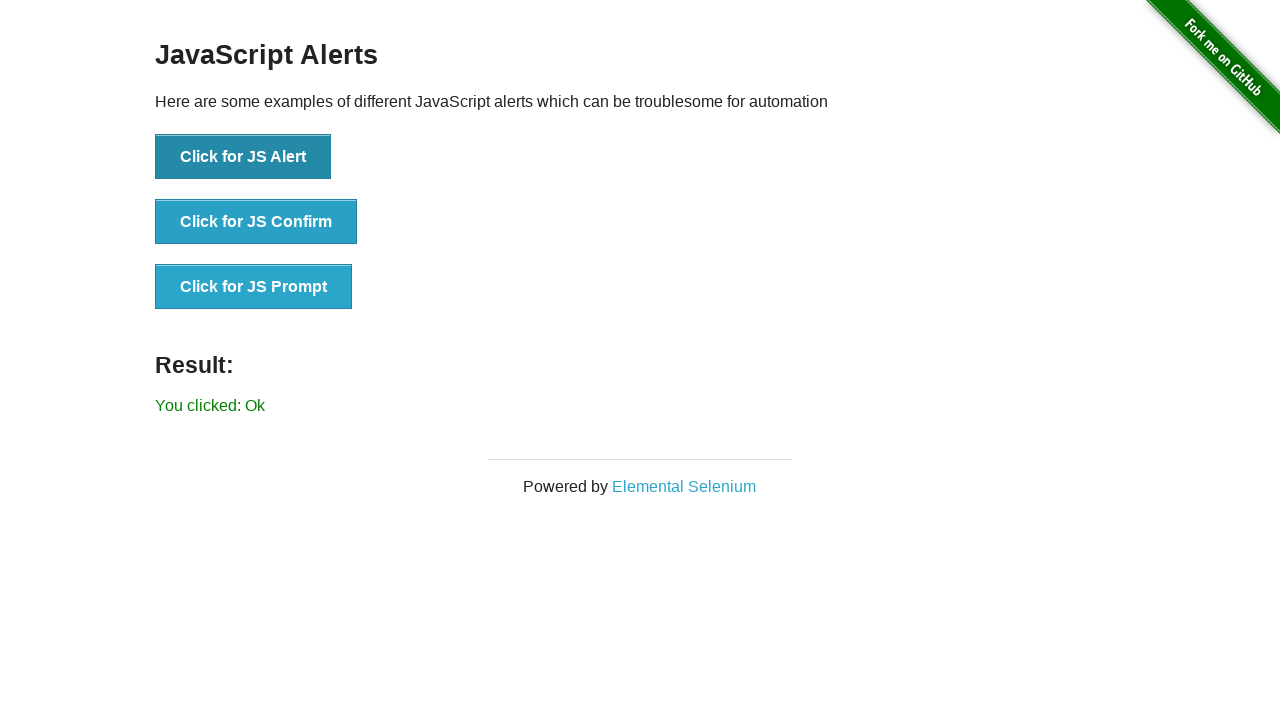

Accepted JS Confirm dialog
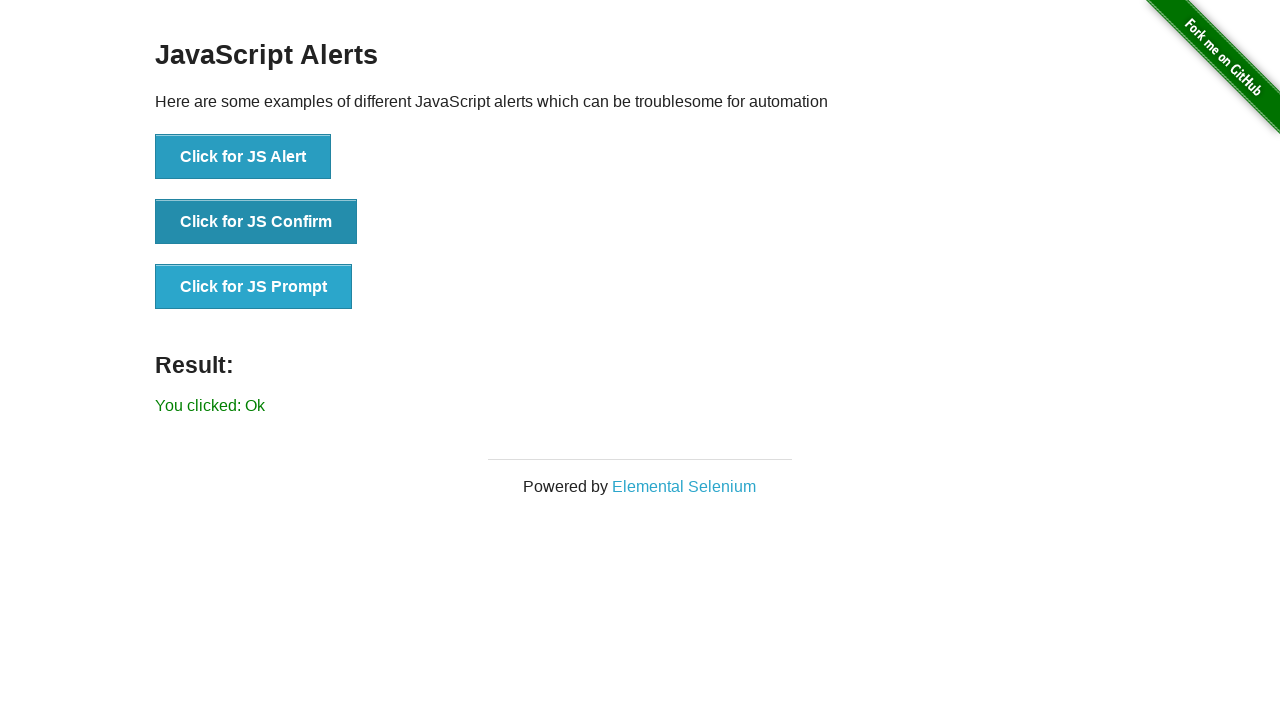

Clicked button to trigger second JS Confirm dialog at (256, 222) on button:has-text('Click for JS Confirm')
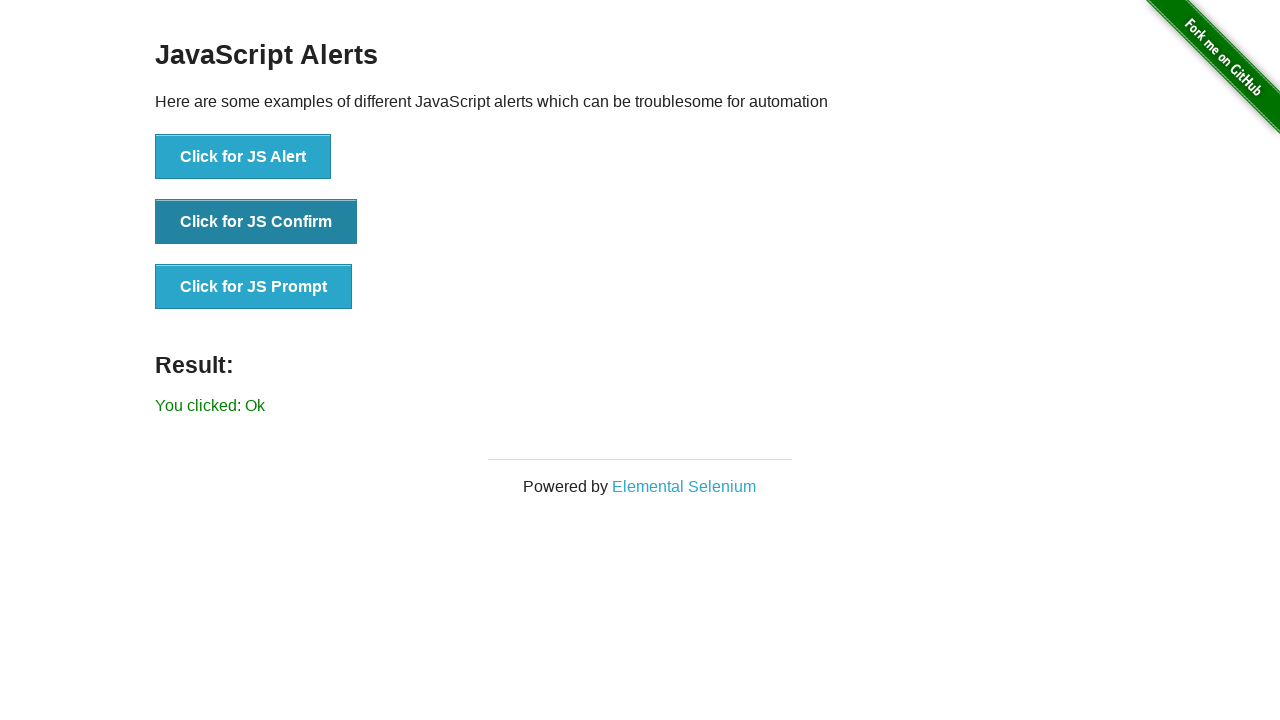

Dismissed JS Confirm dialog
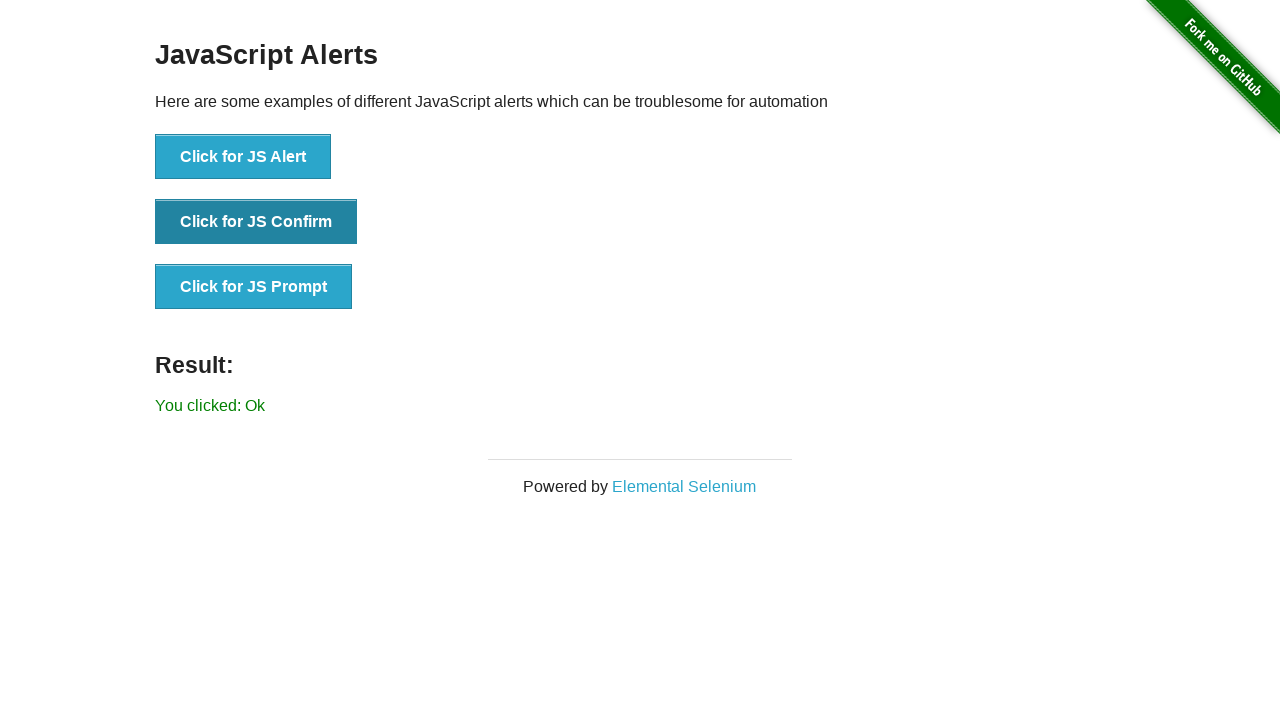

Clicked button to trigger JS Prompt dialog at (254, 287) on button:has-text('Click for JS Prompt')
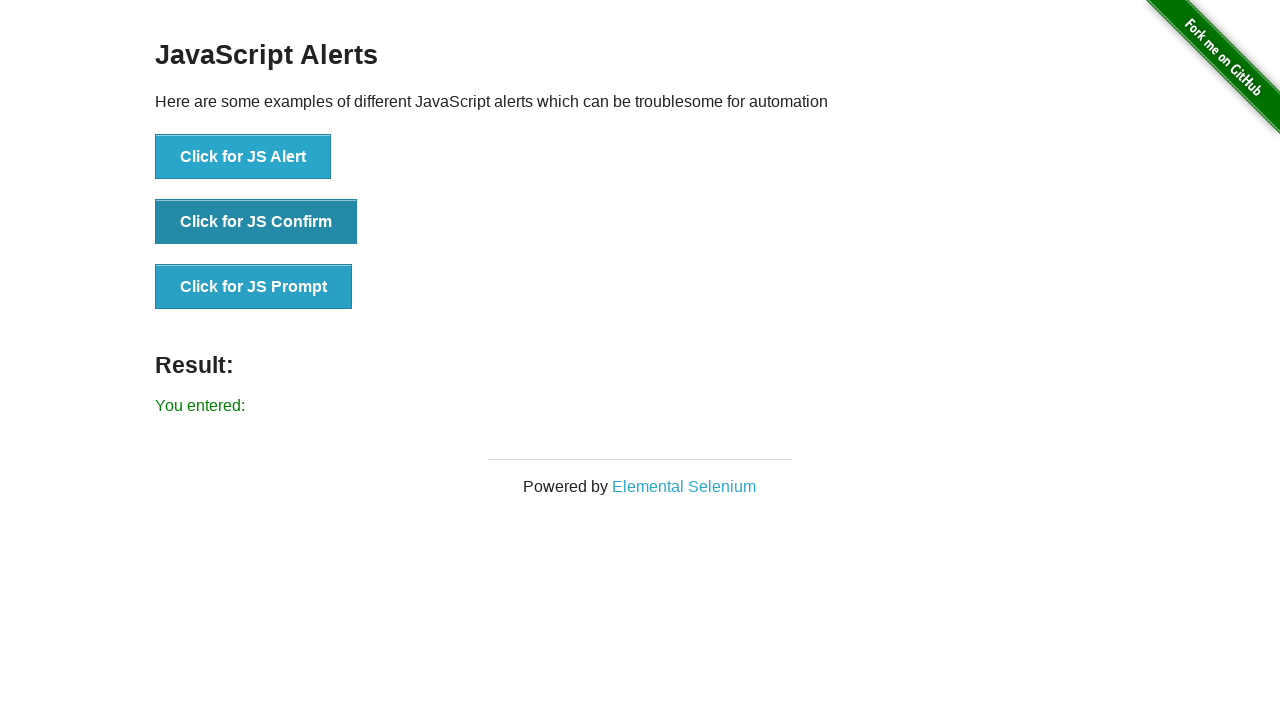

Accepted JS Prompt dialog with text 'Accept the popup!!!'
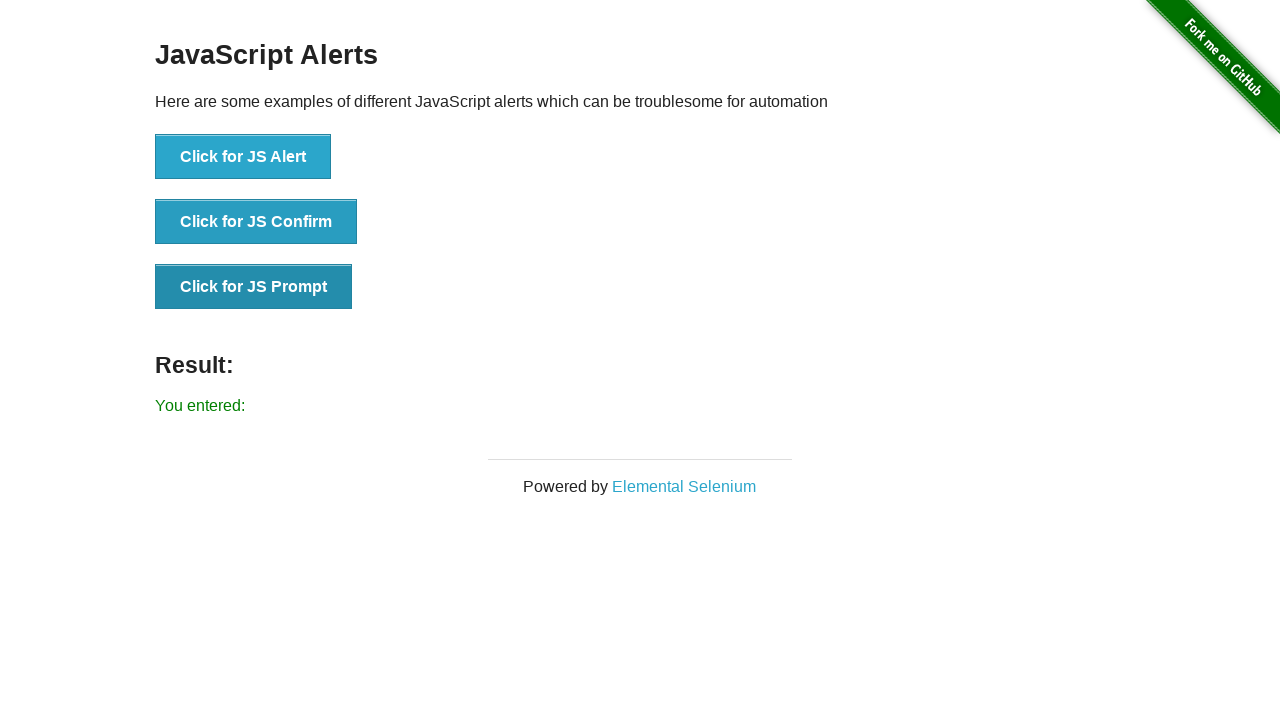

Clicked button to trigger second JS Prompt dialog at (254, 287) on button:has-text('Click for JS Prompt')
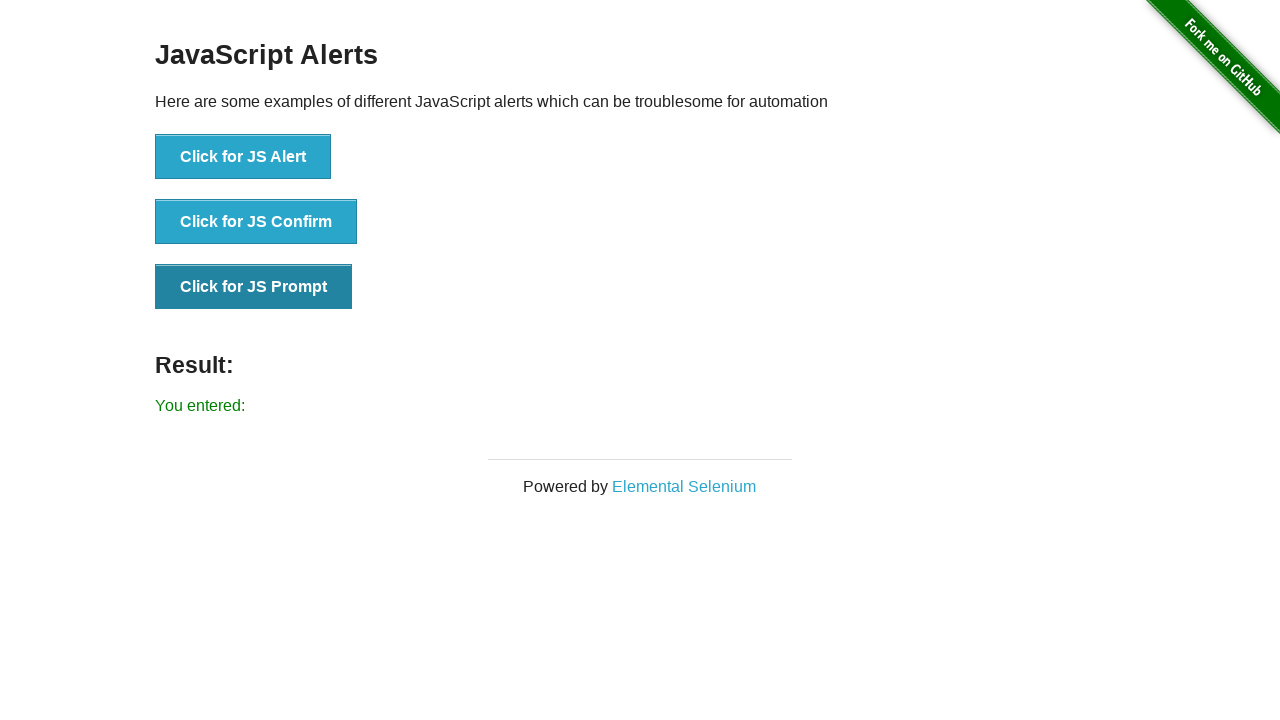

Dismissed JS Prompt dialog
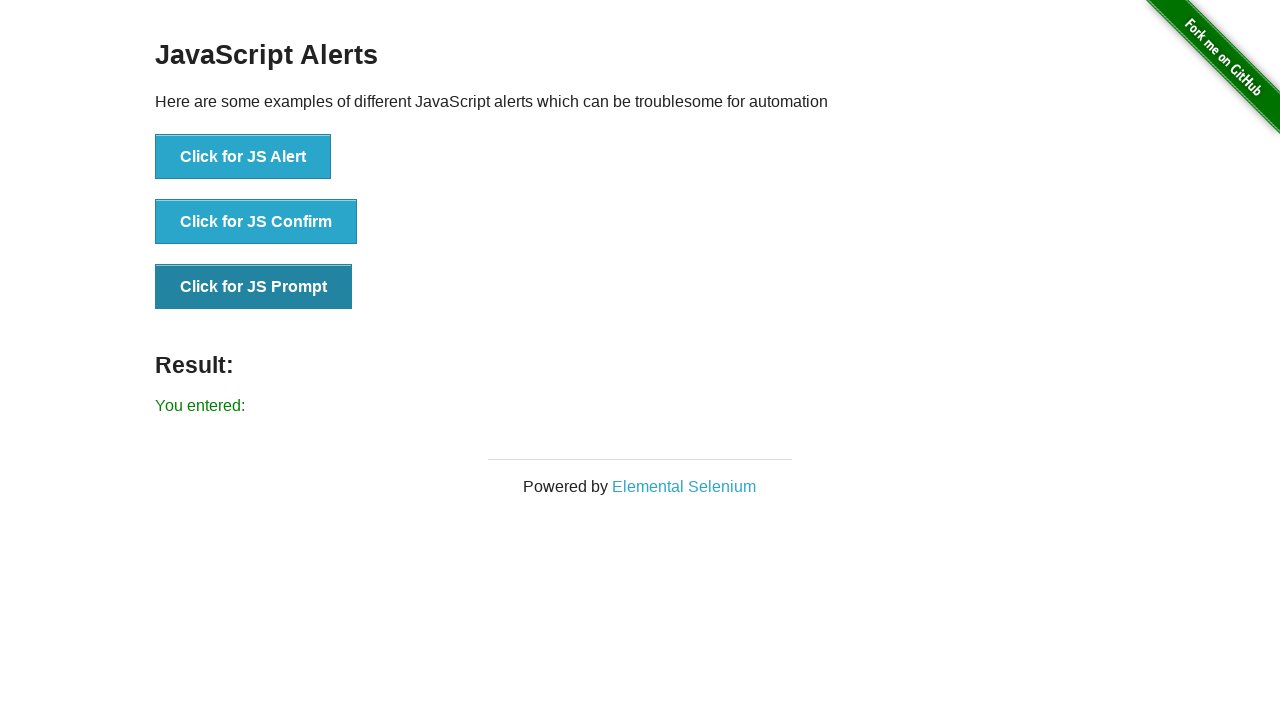

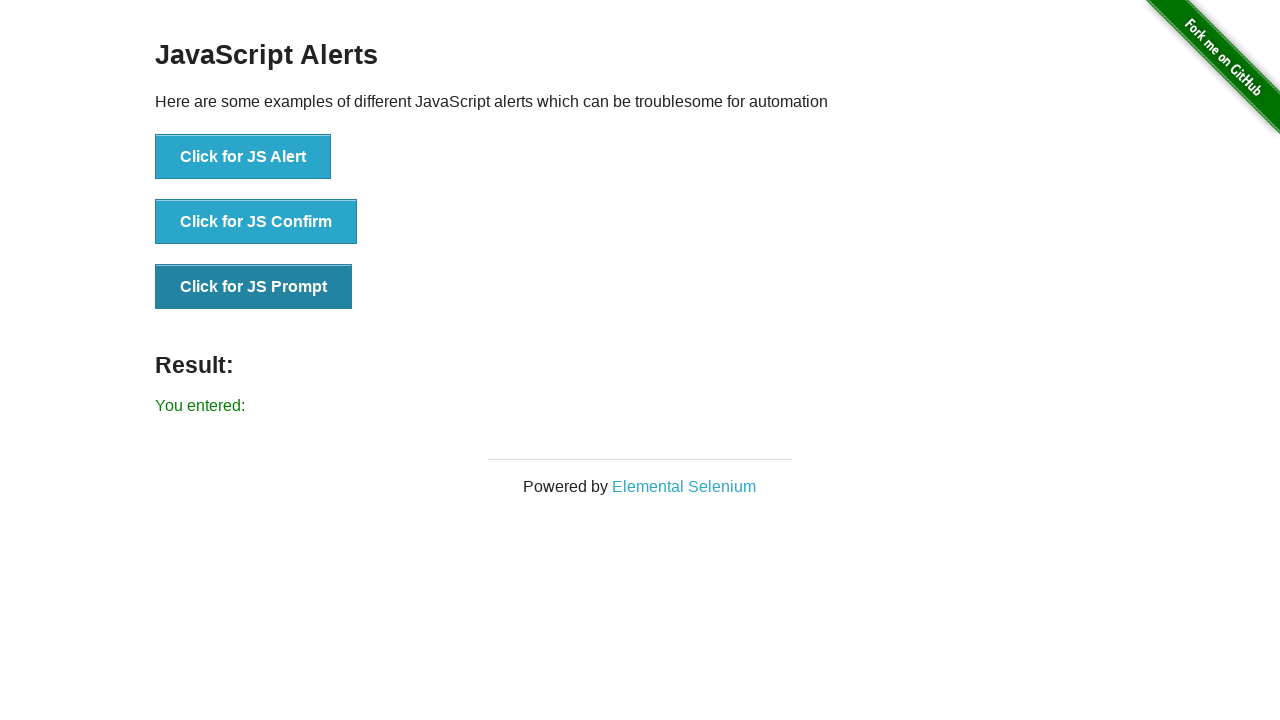